Tests iframe handling on W3Schools by switching to an iframe, clicking a button inside it, switching back to the main content, and clicking a navigation link

Starting URL: https://www.w3schools.com/js/tryit.asp?filename=tryjs_myfirst

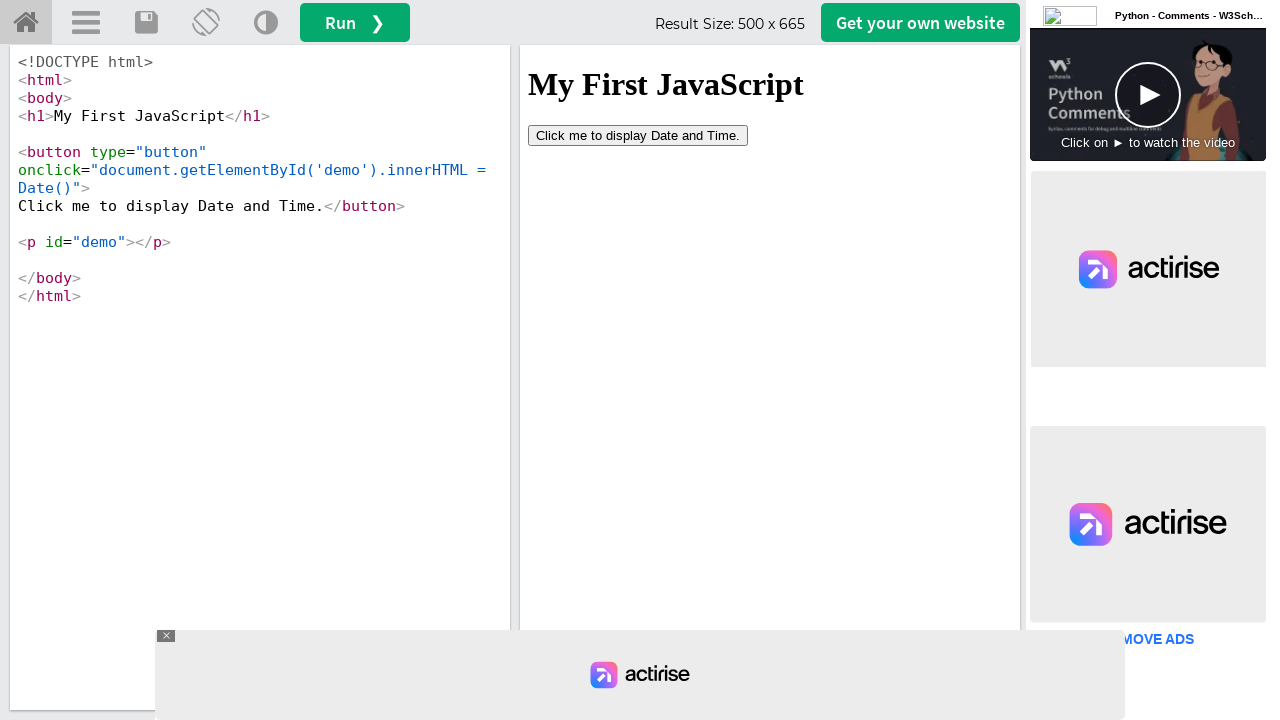

Located iframe with ID 'iframeResult'
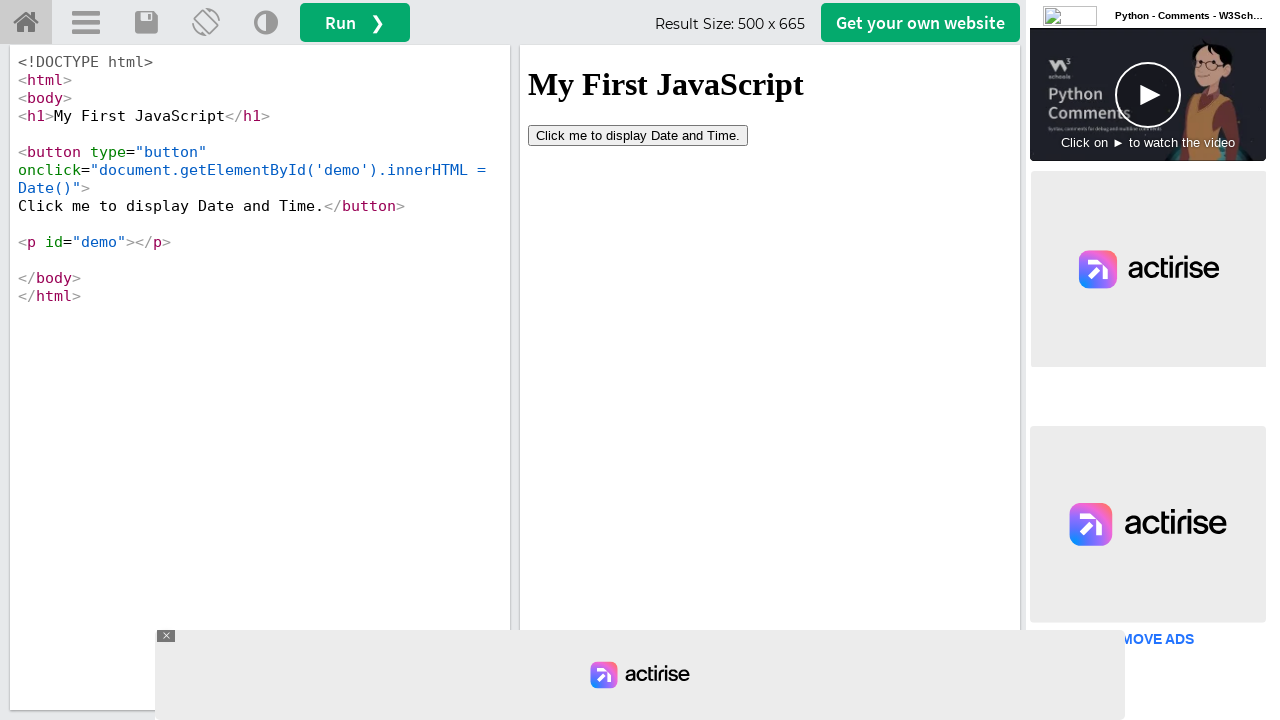

Clicked button inside iframe at (638, 135) on #iframeResult >> internal:control=enter-frame >> button[type='button']
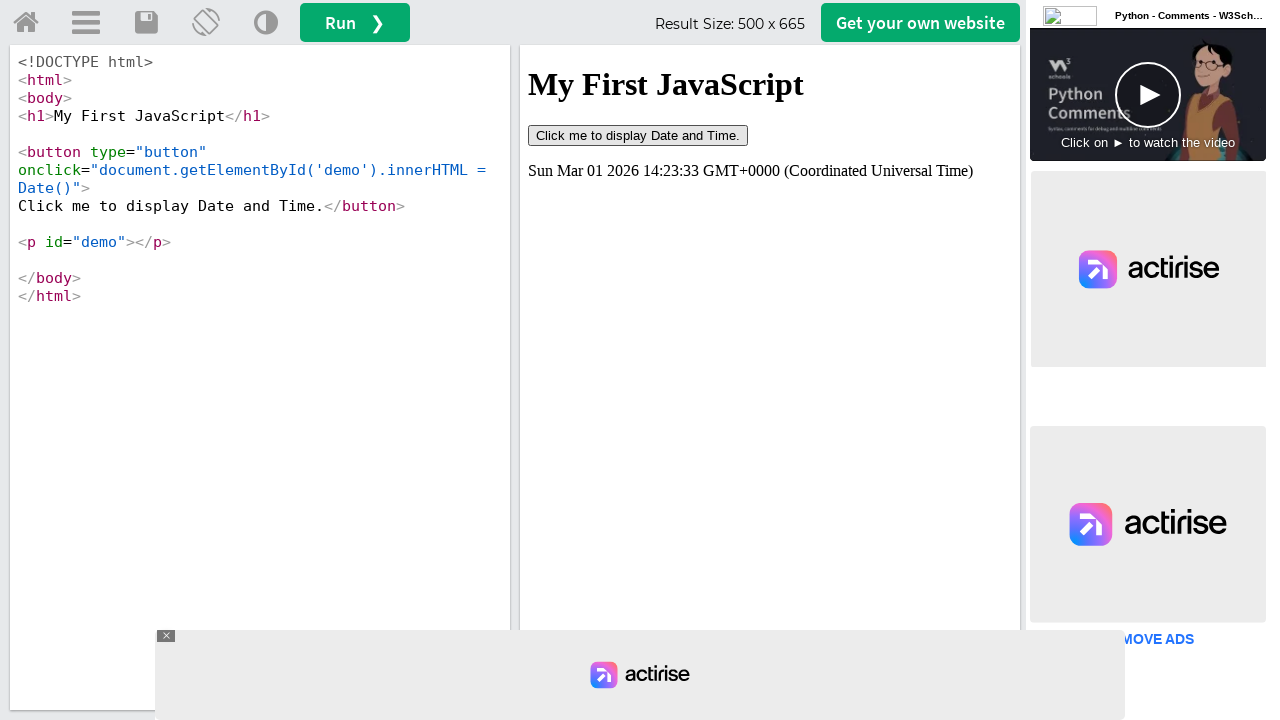

Clicked 'Try Home' navigation link in main content at (26, 23) on a#tryhome
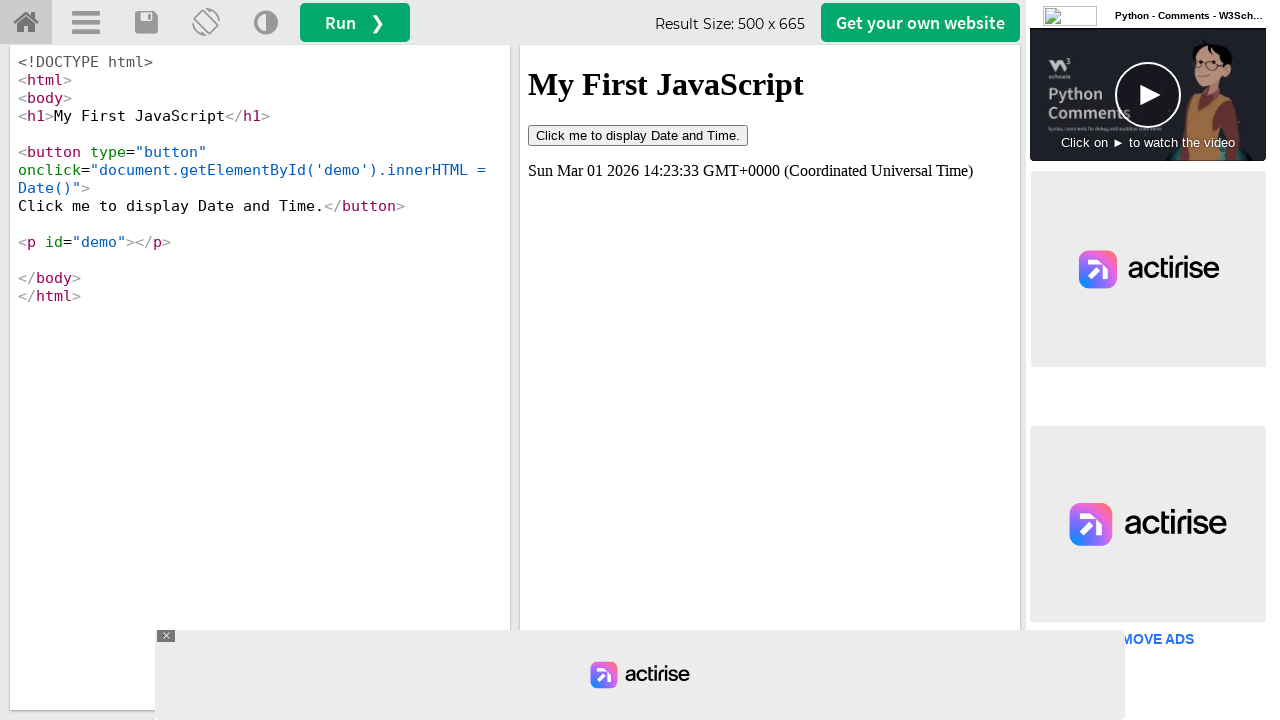

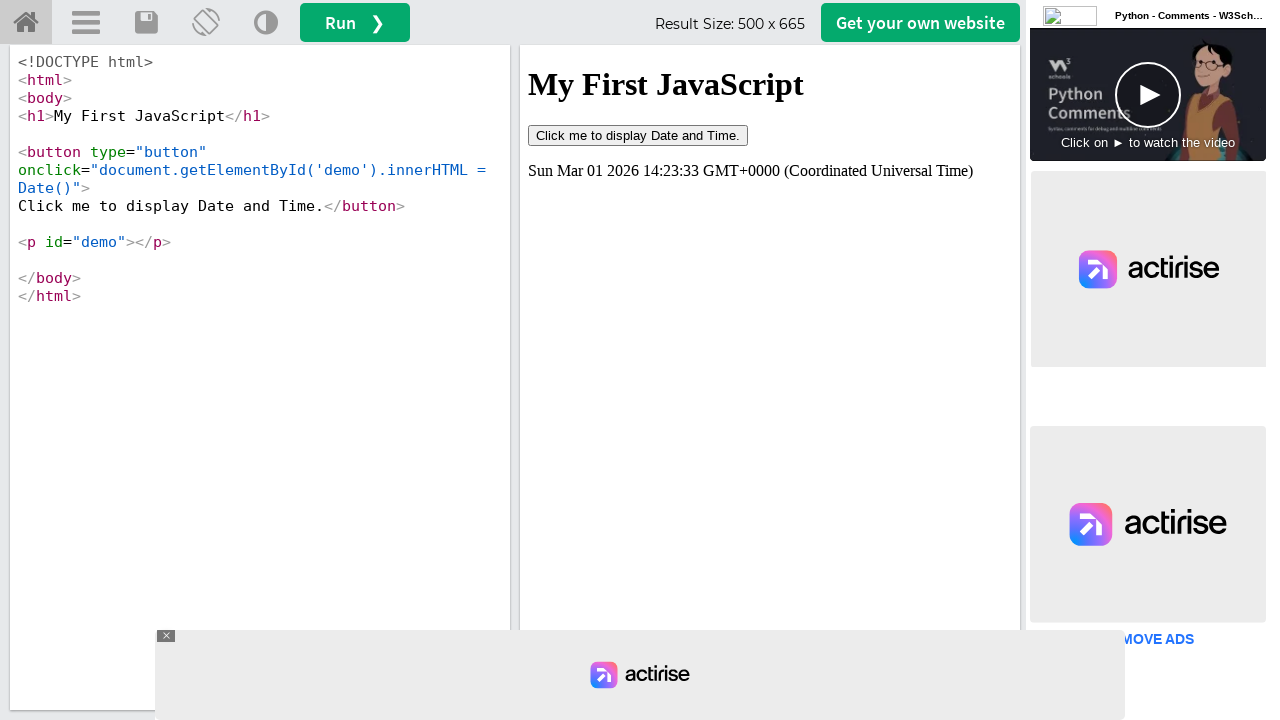